Tests handling of dynamically loaded content by waiting for AJAX-loaded price information and scrolling to trigger lazy-loaded images

Starting URL: https://web-scraping.dev/product/1

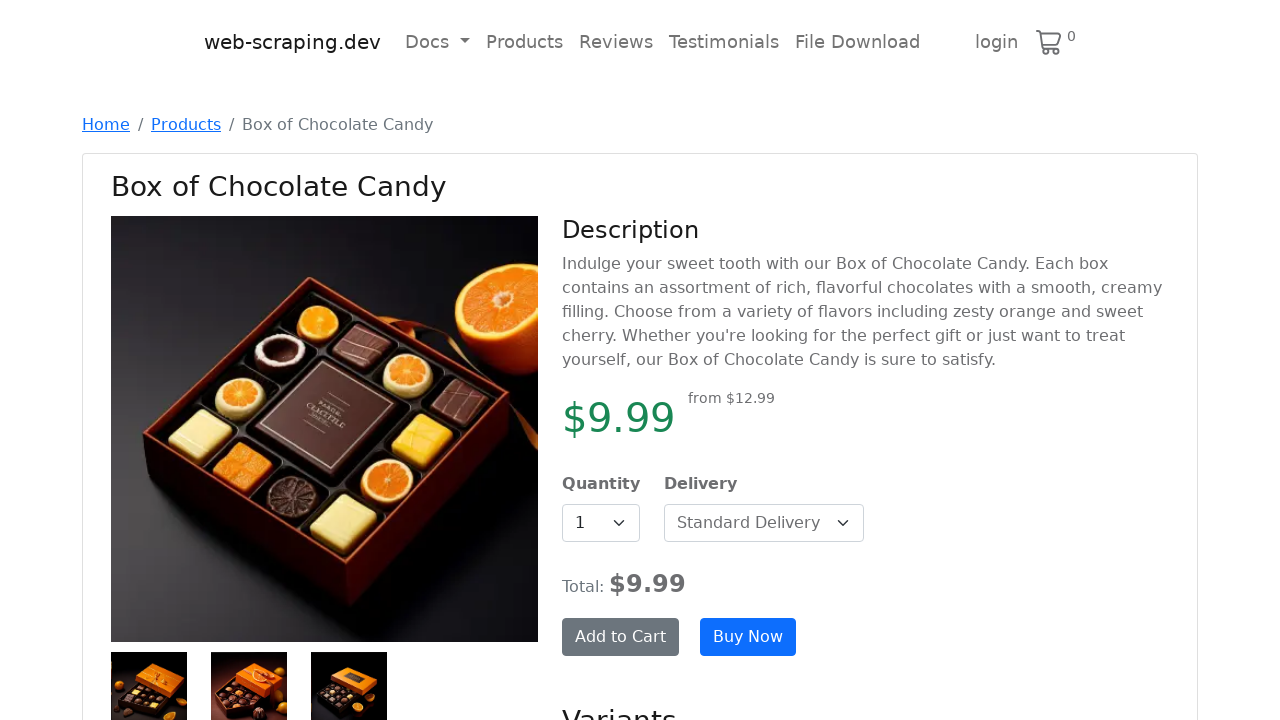

Waited for dynamically loaded price element to appear
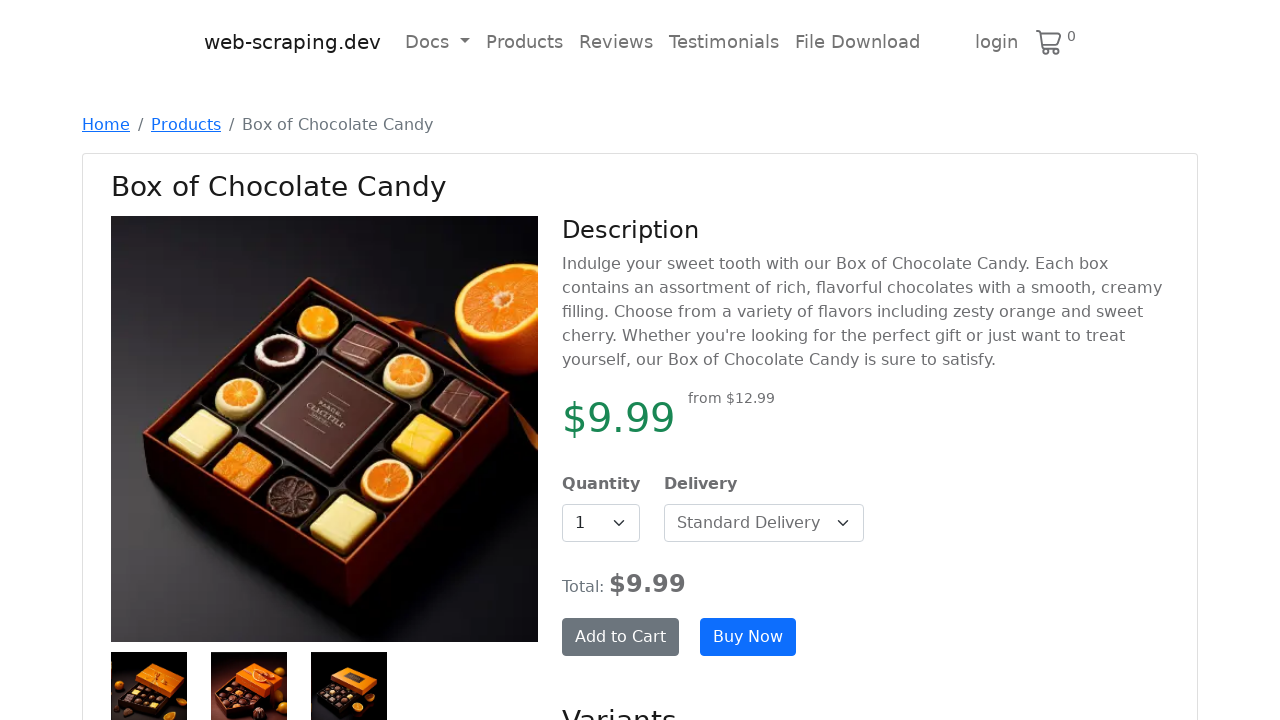

Retrieved all lazy-loaded images from the page
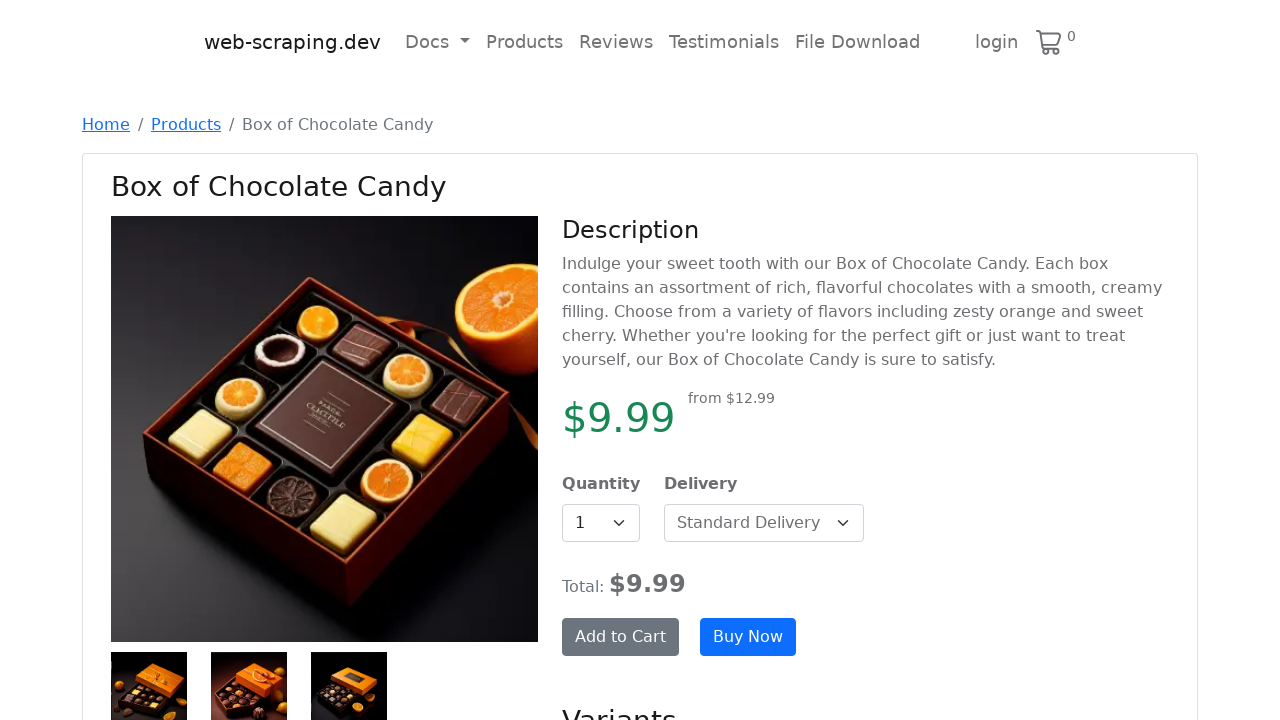

Scrolled to bottom of page to trigger lazy loading
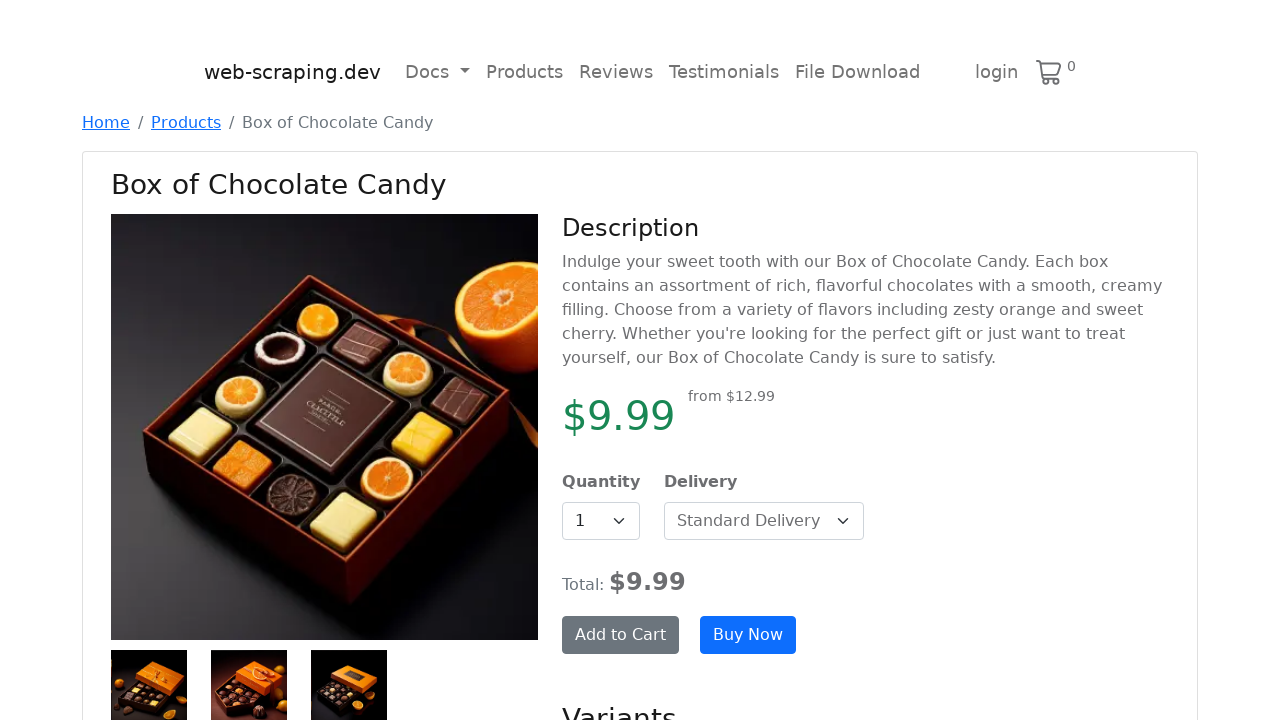

Waited 1 second for lazy-loaded images to load
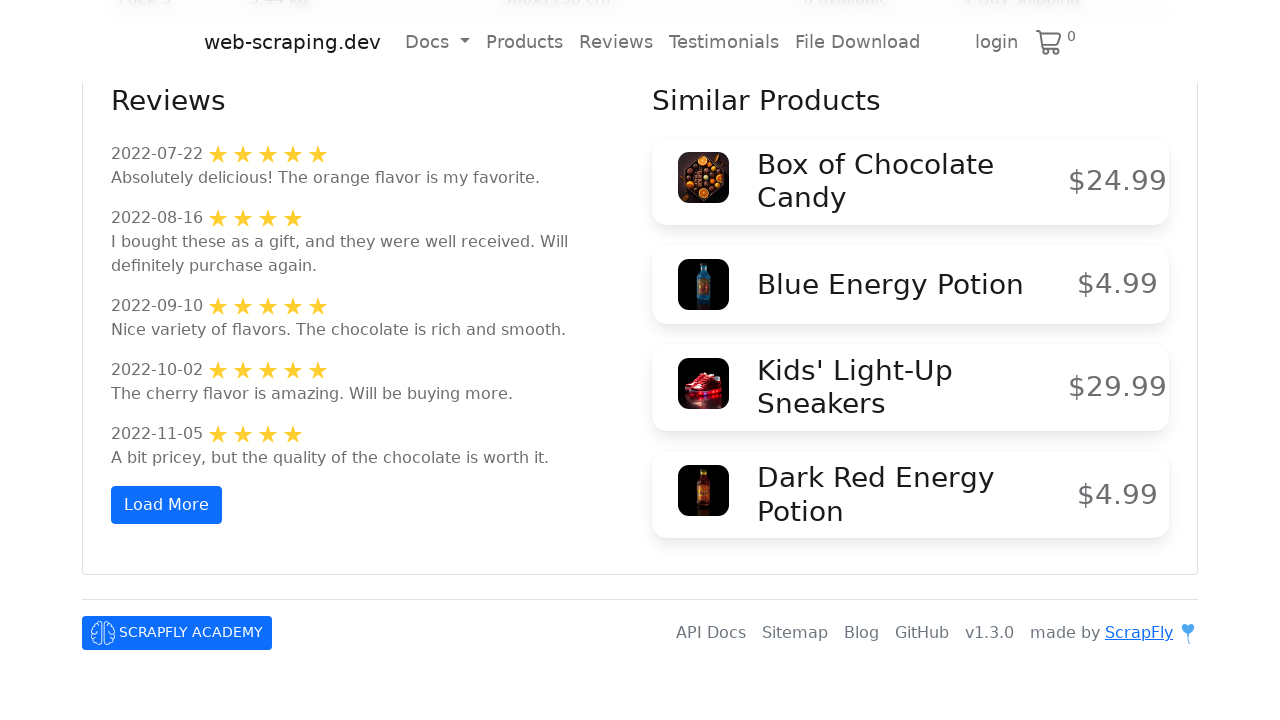

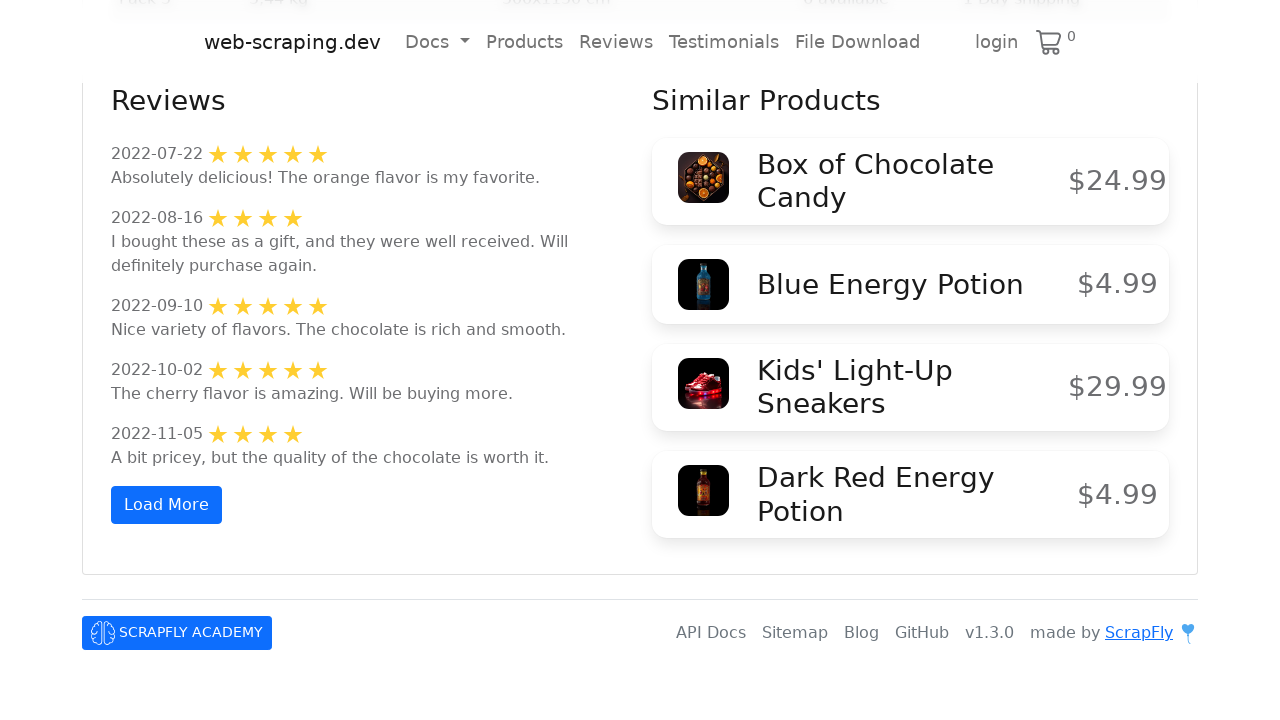